Tests inputting a current address in the Text Box form and verifying it appears in the output

Starting URL: https://demoqa.com

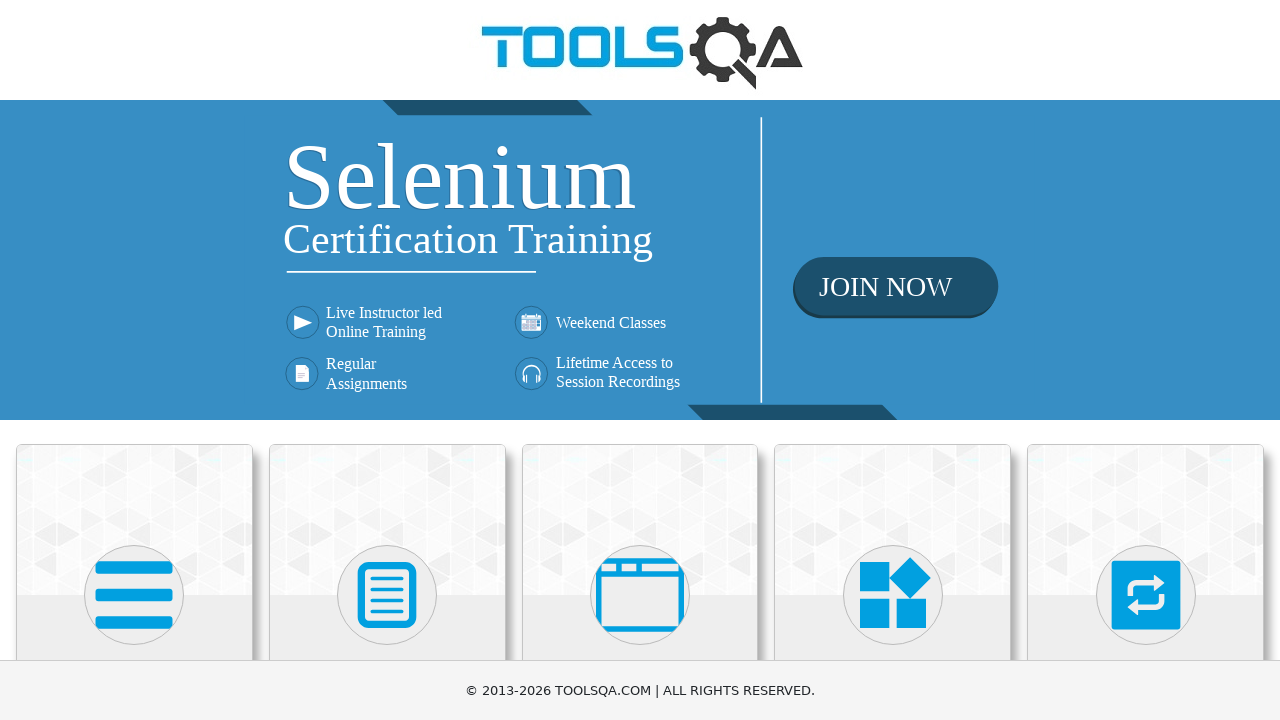

Clicked on Elements card to navigate to Elements page at (134, 360) on div.card-body:has-text('Elements')
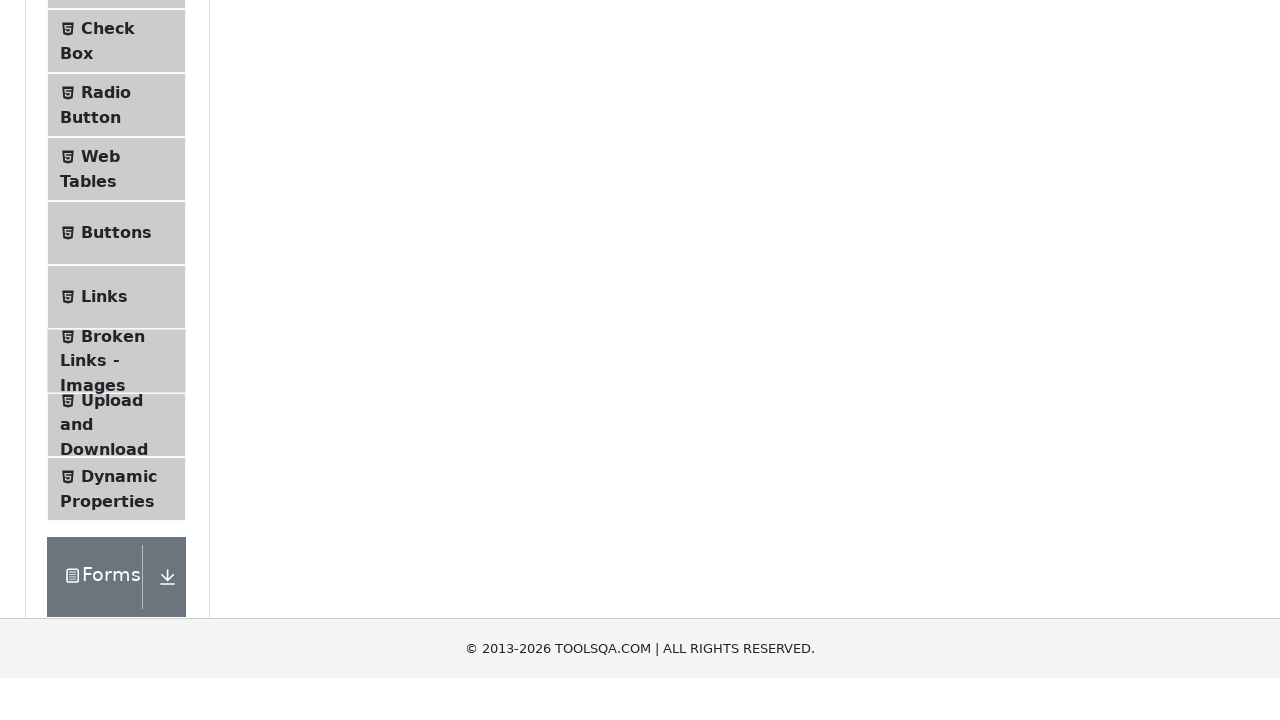

Clicked on Text Box menu item at (119, 261) on span:has-text('Text Box')
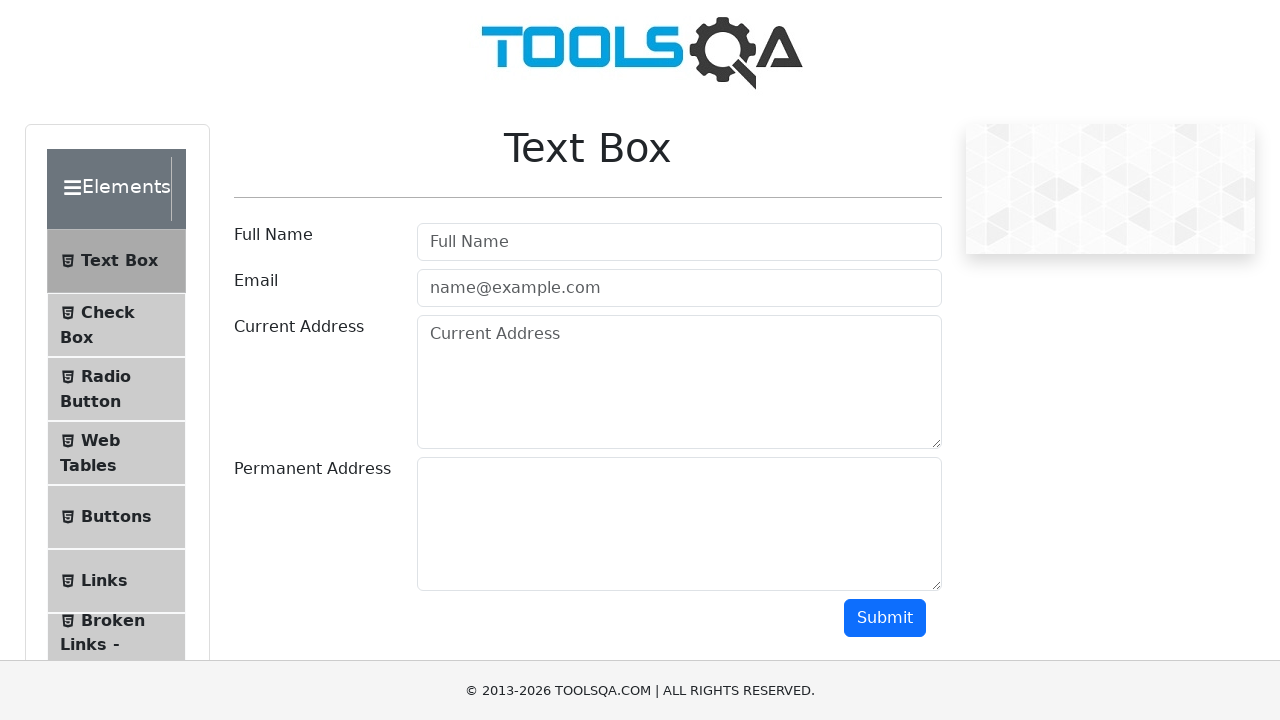

Text Box page loaded successfully
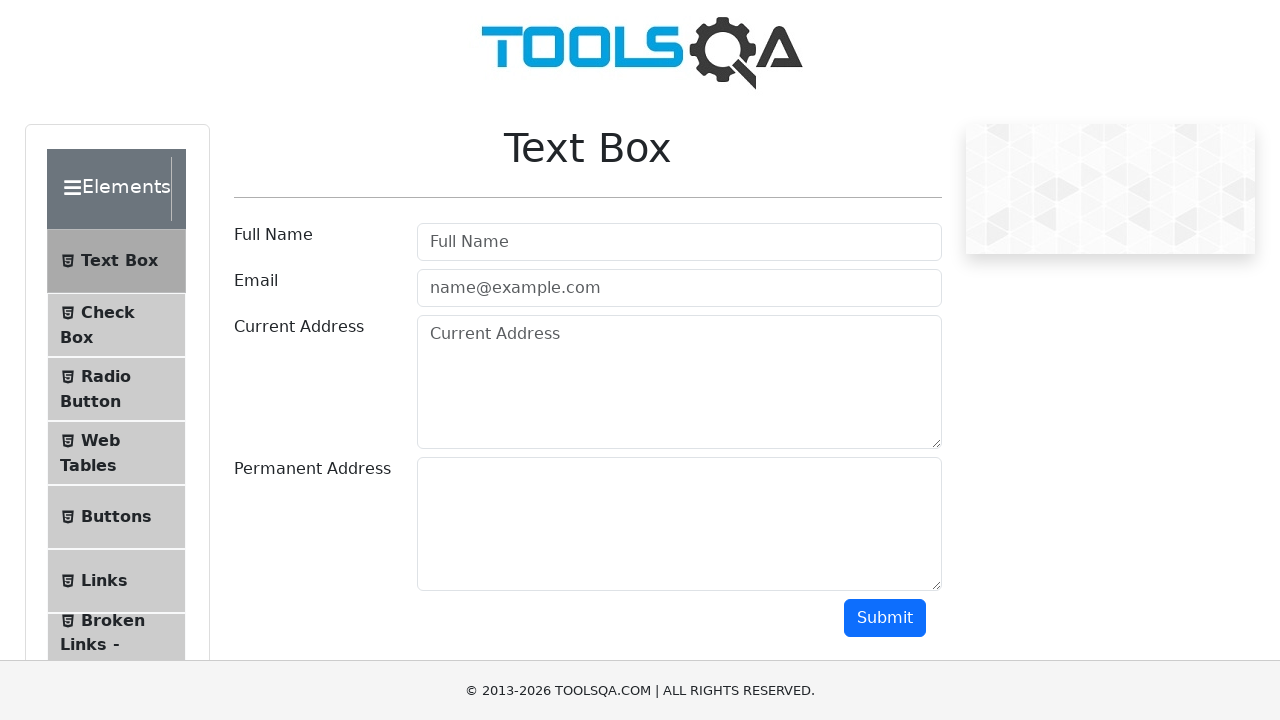

Filled current address field with '123 Main Street, Springfield, IL 62701' on #currentAddress
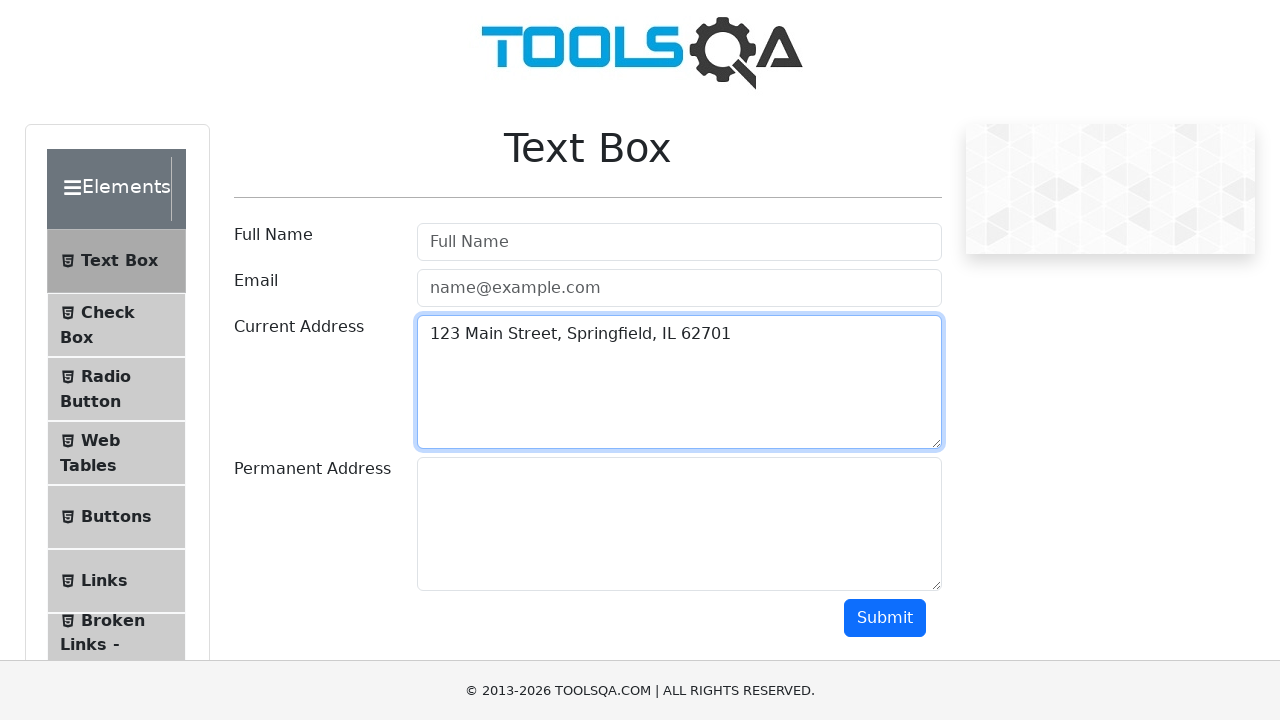

Clicked submit button to submit the form at (885, 618) on #submit
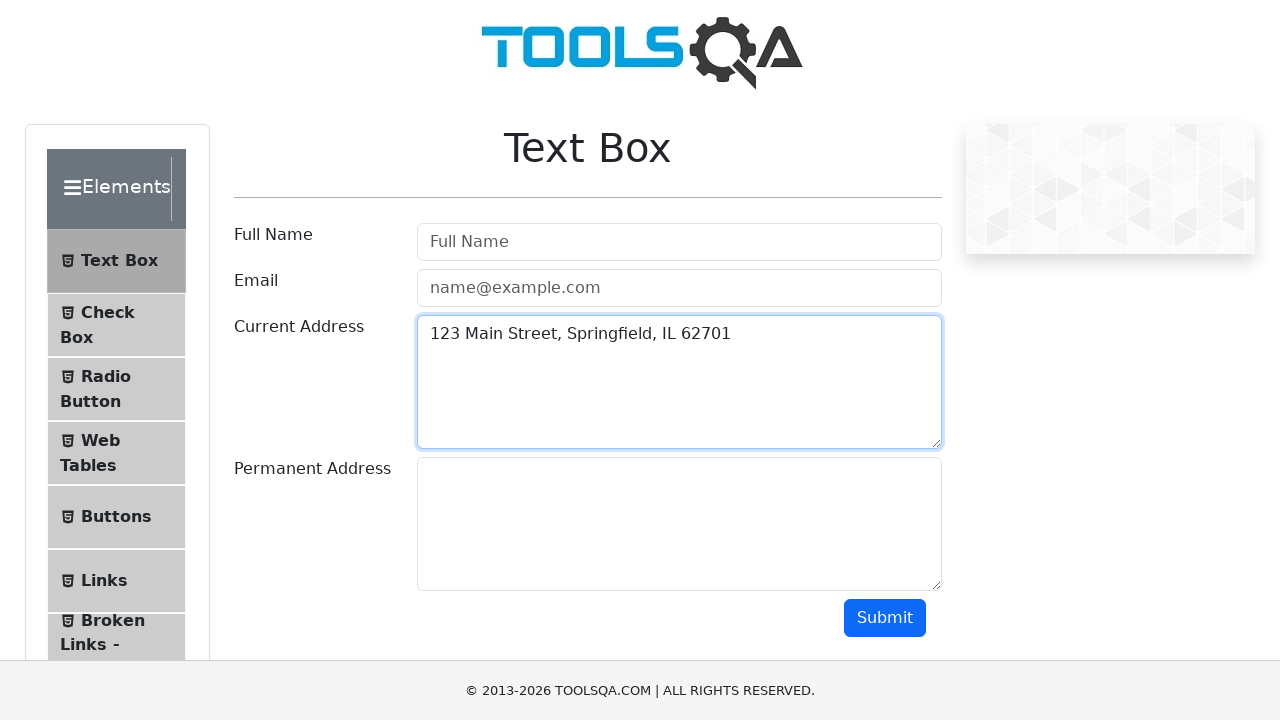

Output section appeared with form submission results
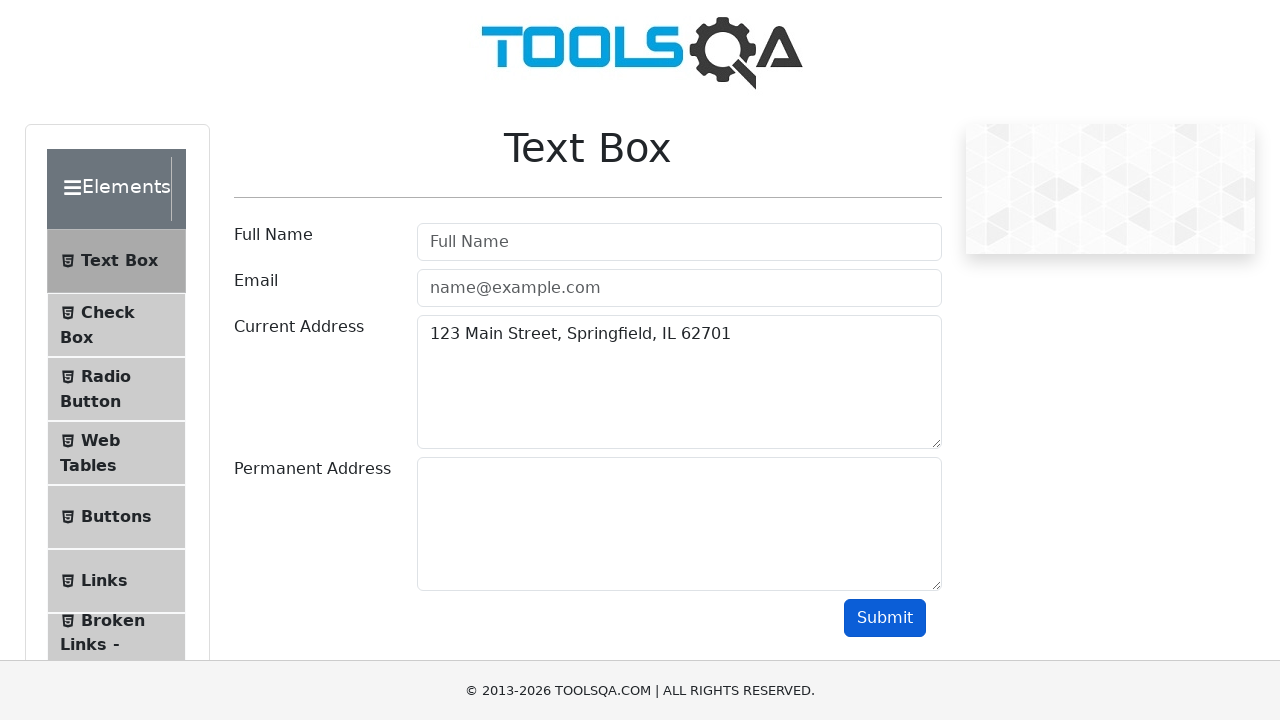

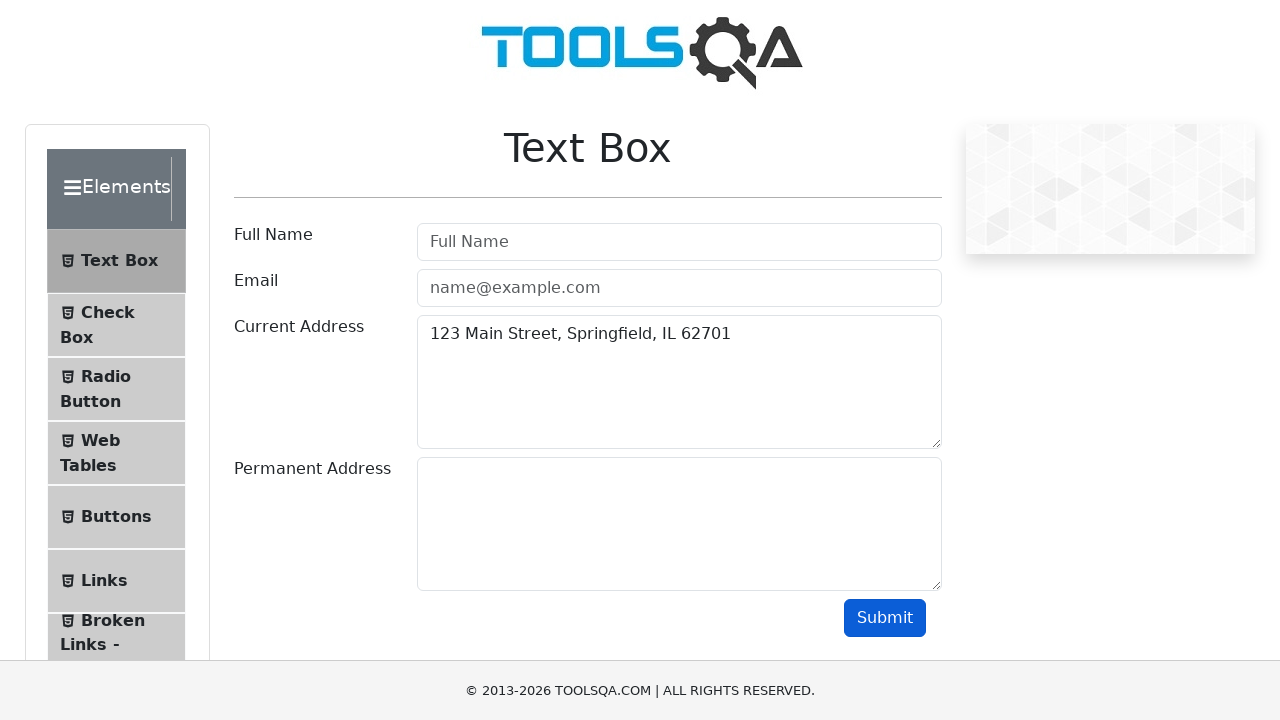